Tests checkbox functionality by verifying initial states and toggling checkboxes

Starting URL: http://theinternet.przyklady.javastart.pl/checkboxes

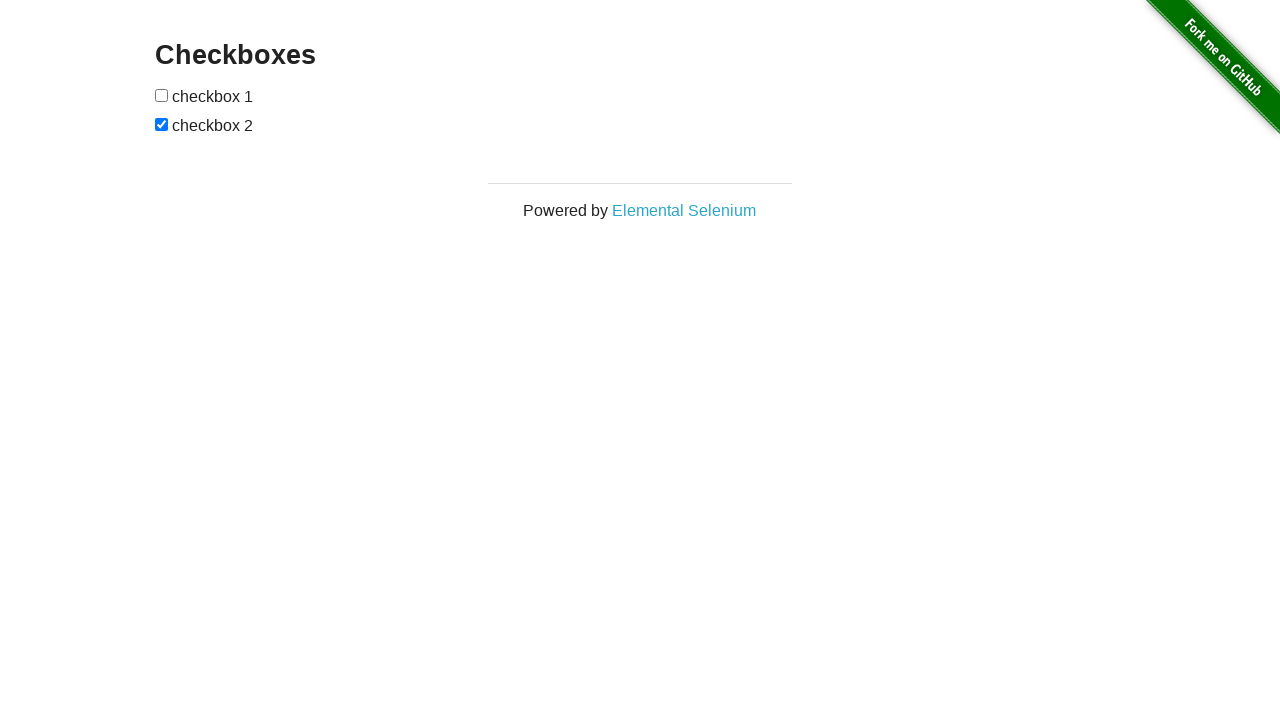

Located first checkbox element
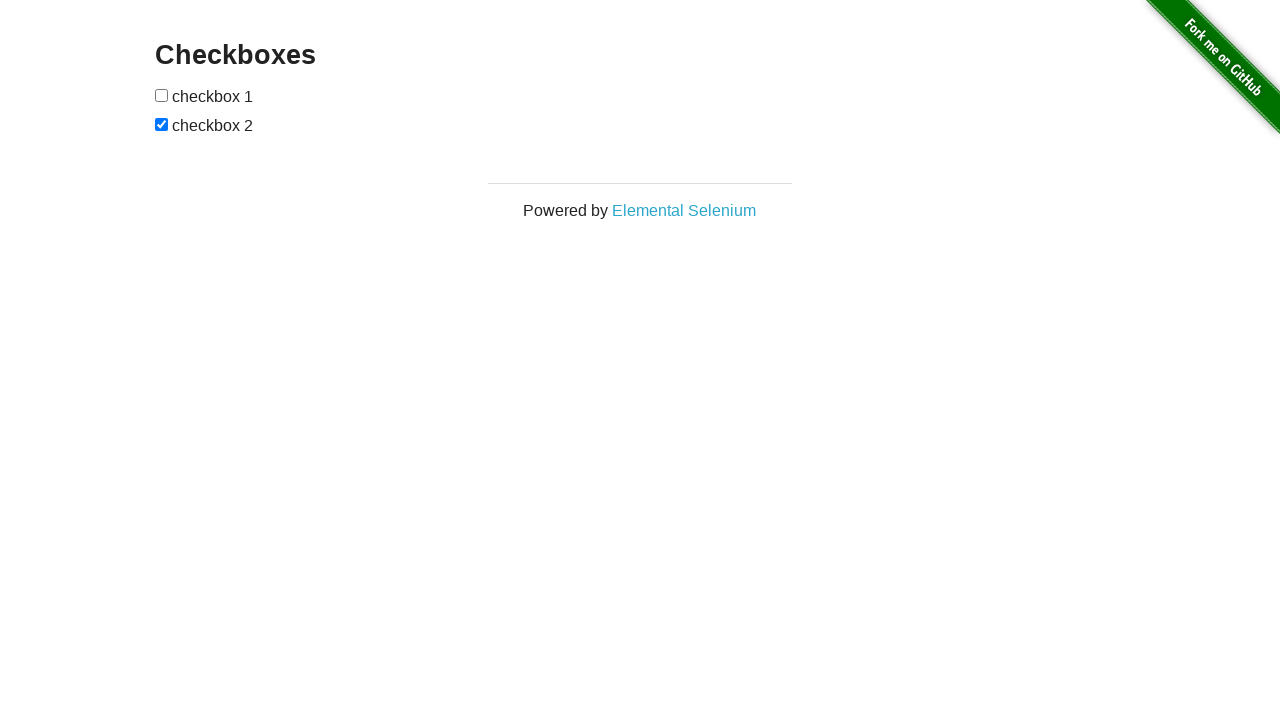

Located second checkbox element
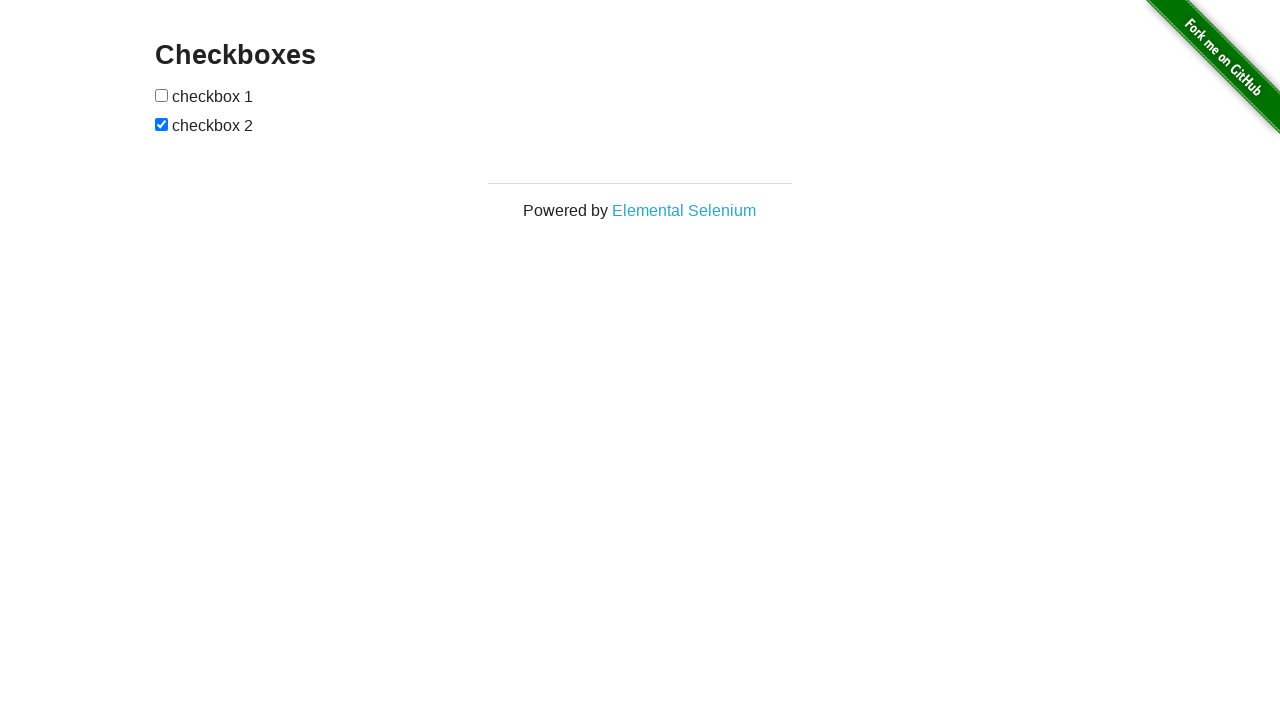

Verified first checkbox is initially unchecked
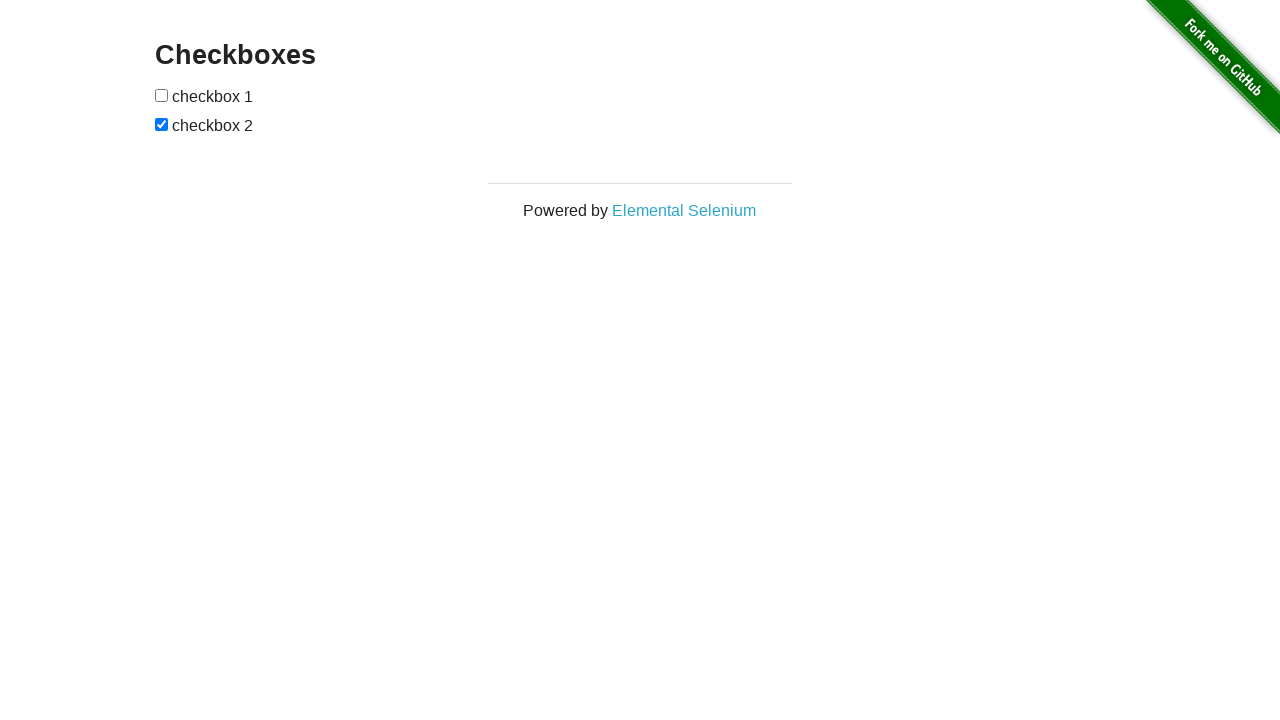

Verified second checkbox is initially checked
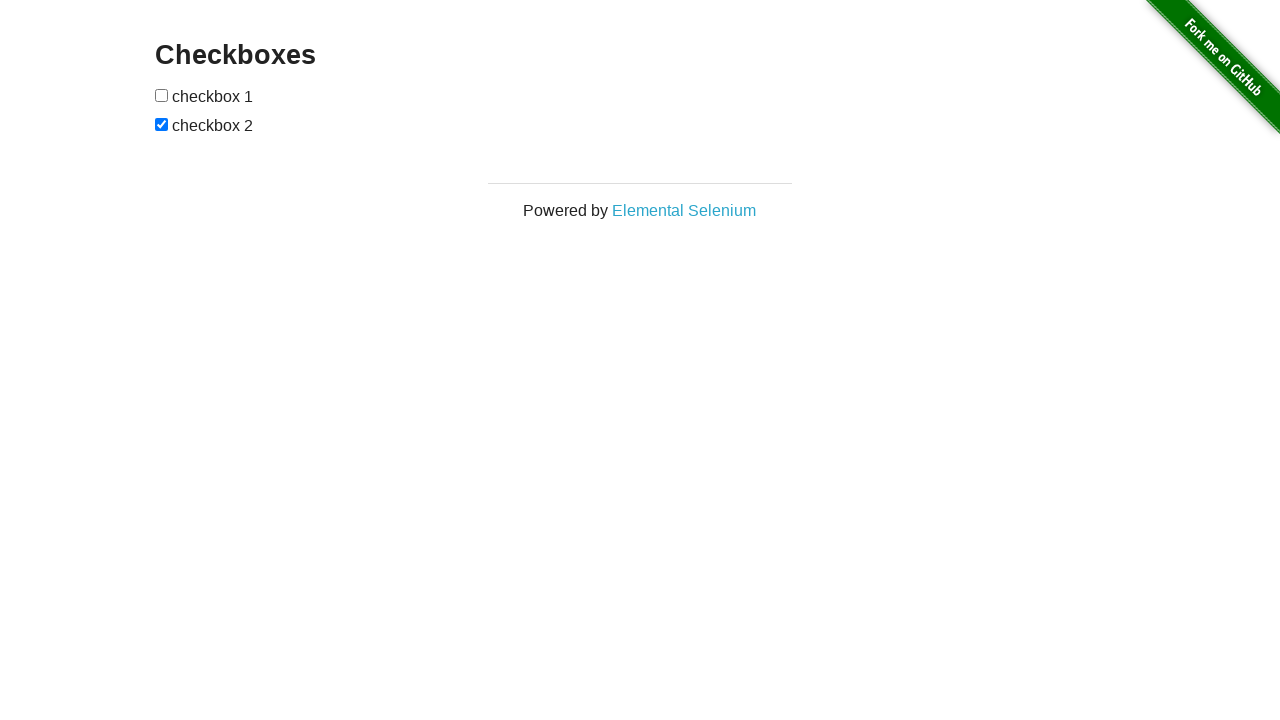

Clicked first checkbox to toggle it at (162, 95) on xpath=//*[@id='checkboxes']/input[1]
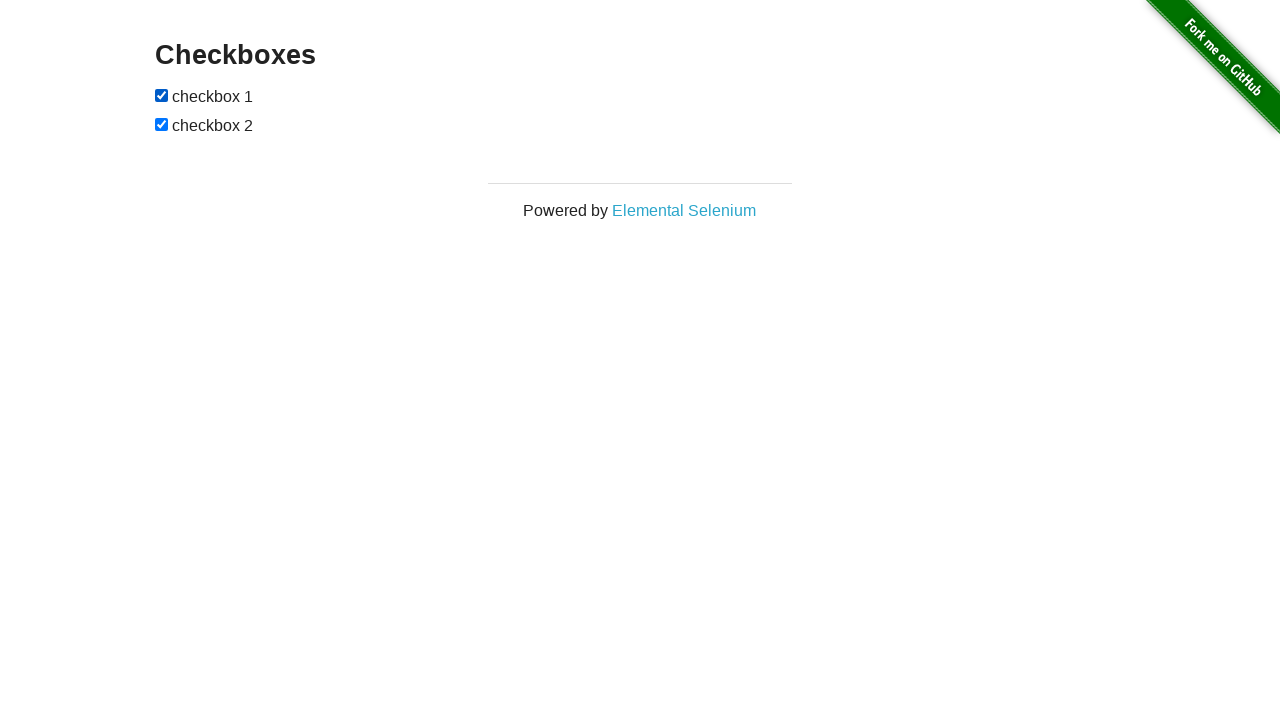

Clicked second checkbox to toggle it at (162, 124) on xpath=//*[@id='checkboxes']/input[2]
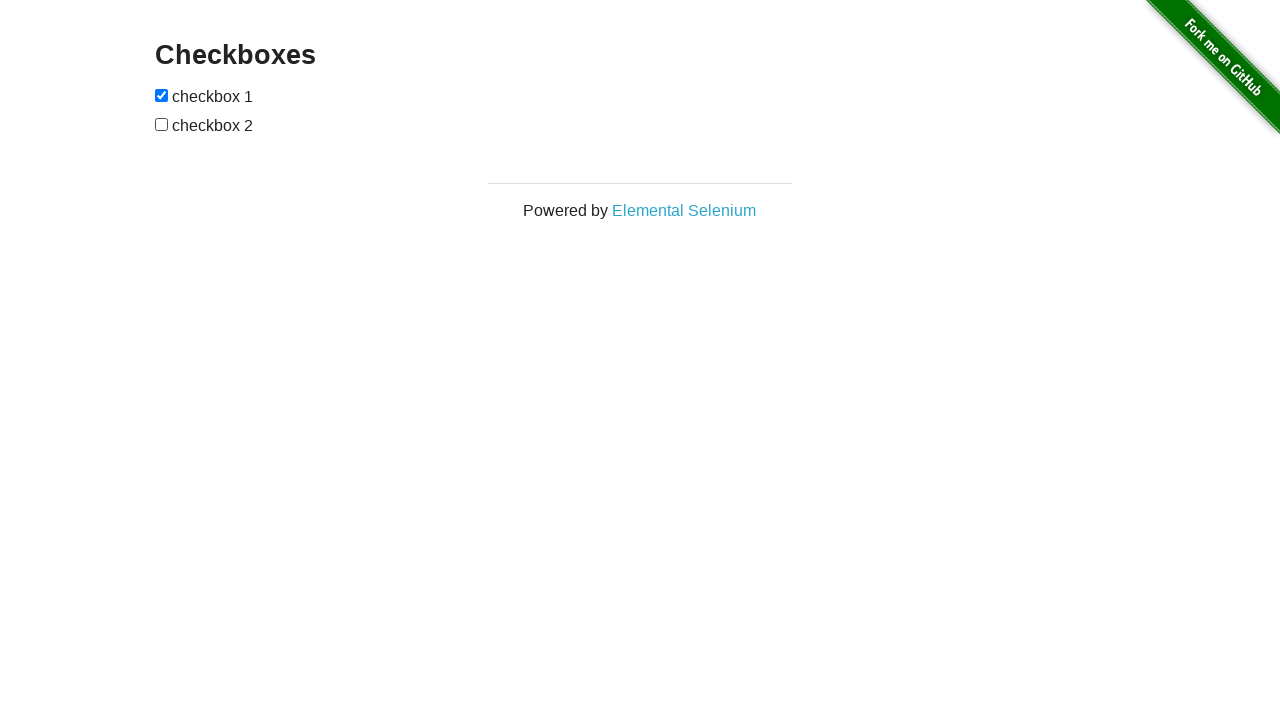

Verified first checkbox is now checked
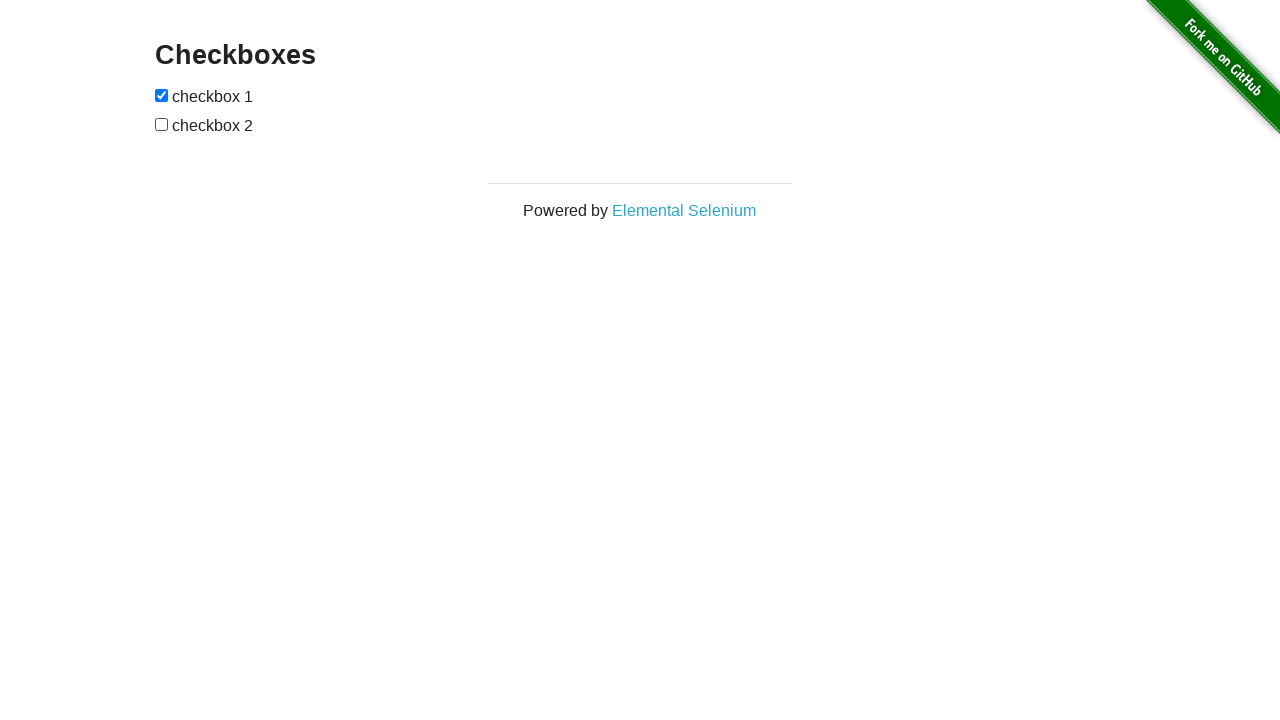

Verified second checkbox is now unchecked
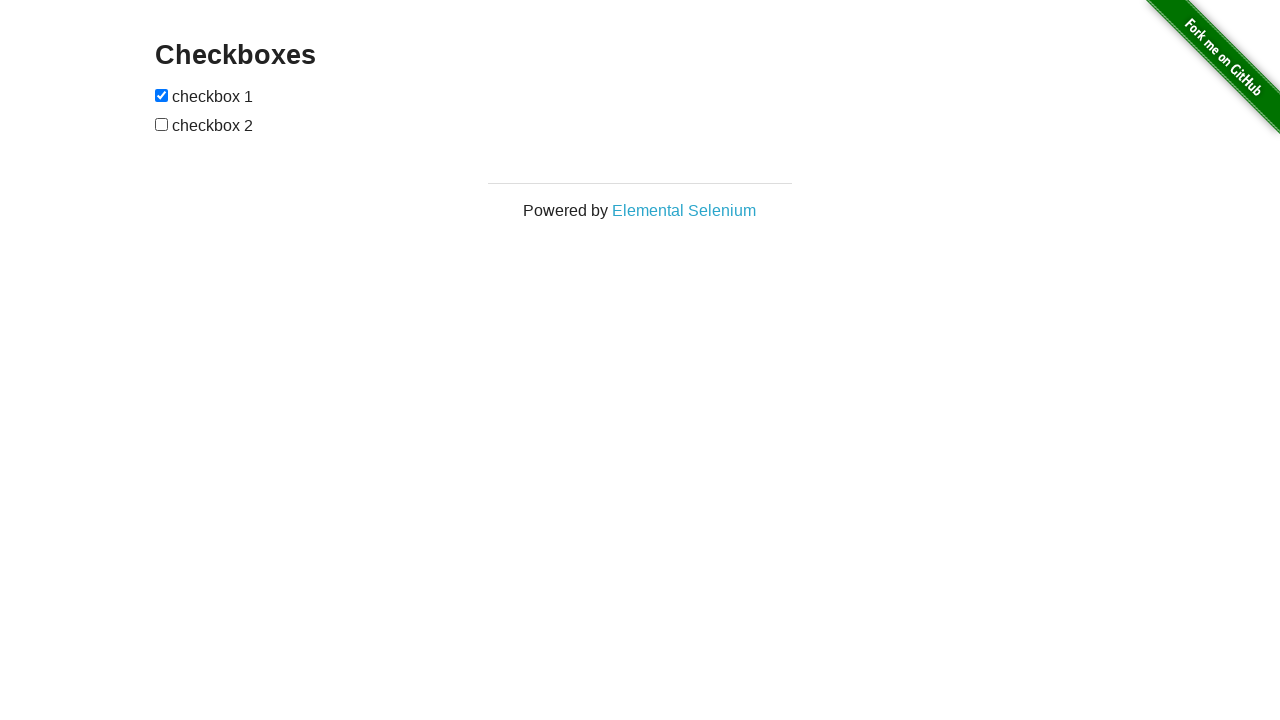

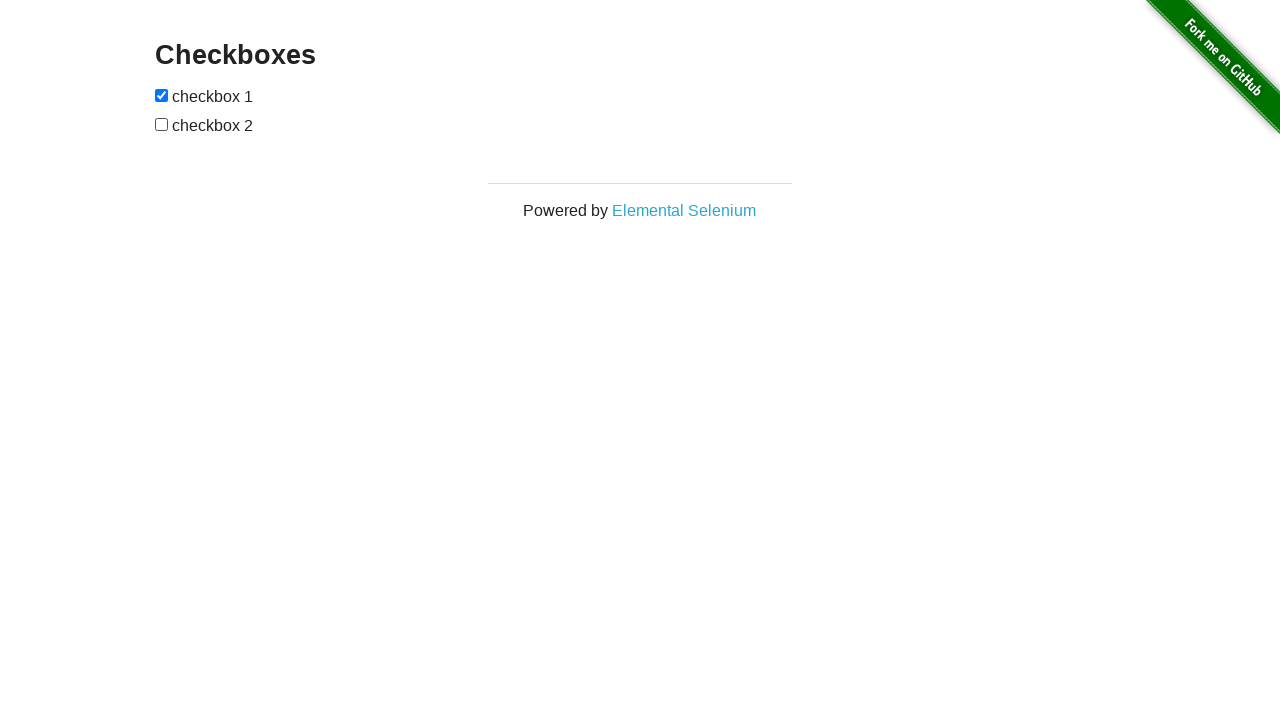